Selects the Reading hobby checkbox on the practice form

Starting URL: https://demoqa.com/automation-practice-form

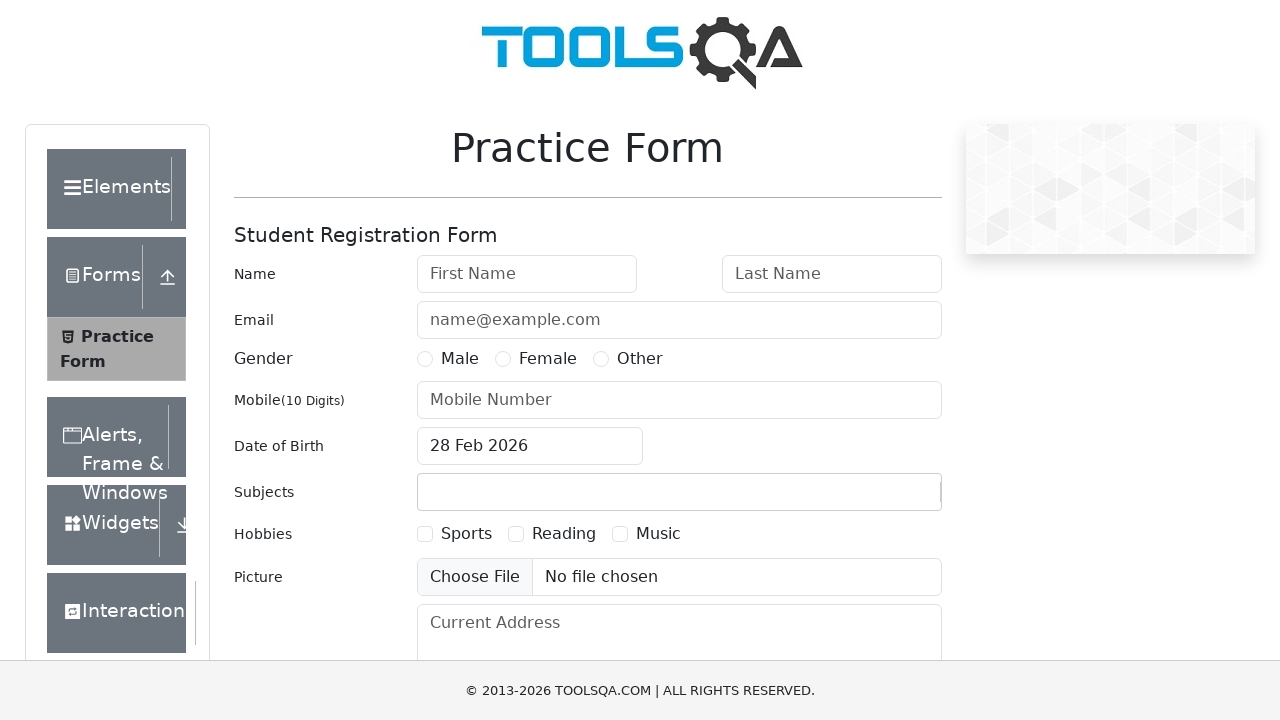

Scrolled down 250px to make hobbies section visible
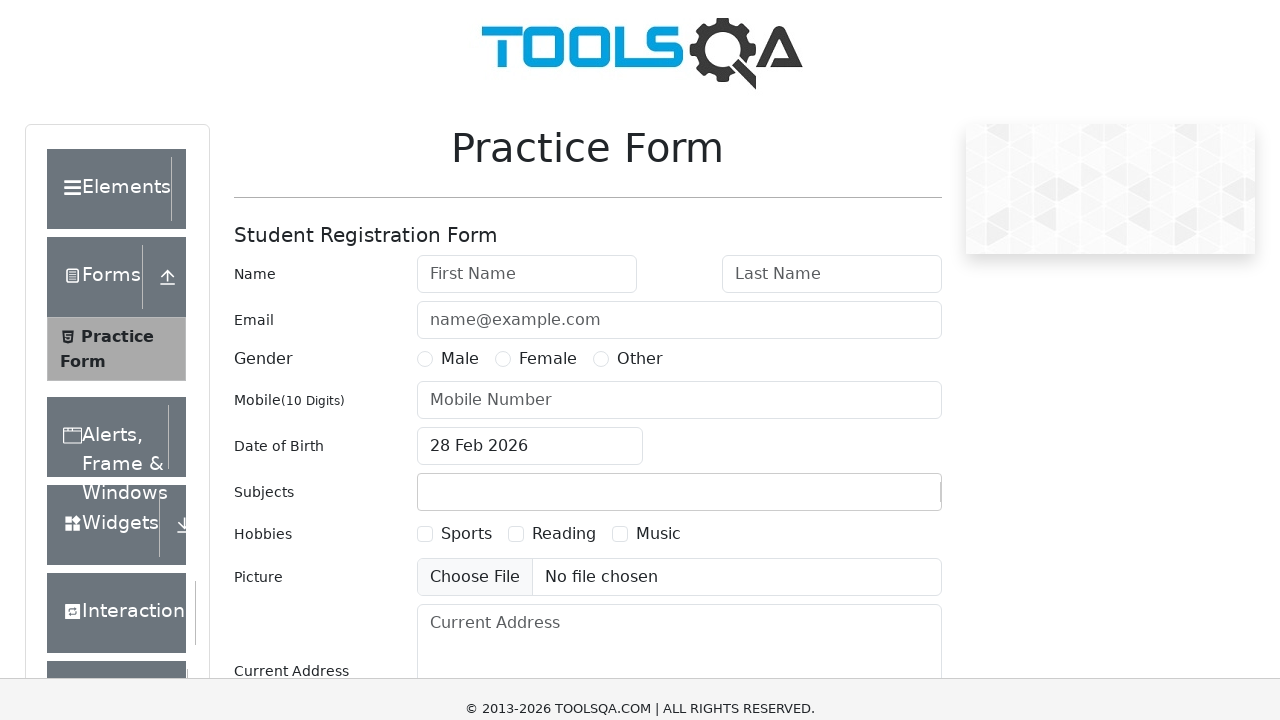

Clicked on the Reading hobby checkbox at (564, 284) on label[for='hobbies-checkbox-2']
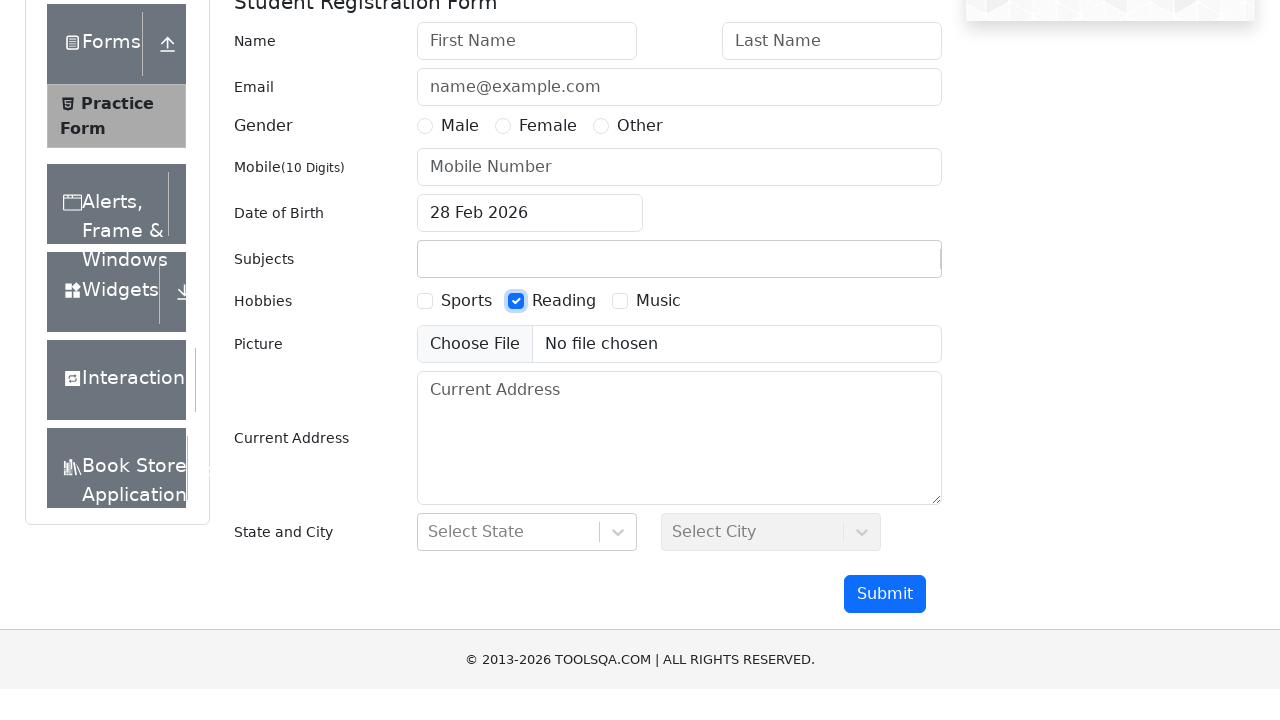

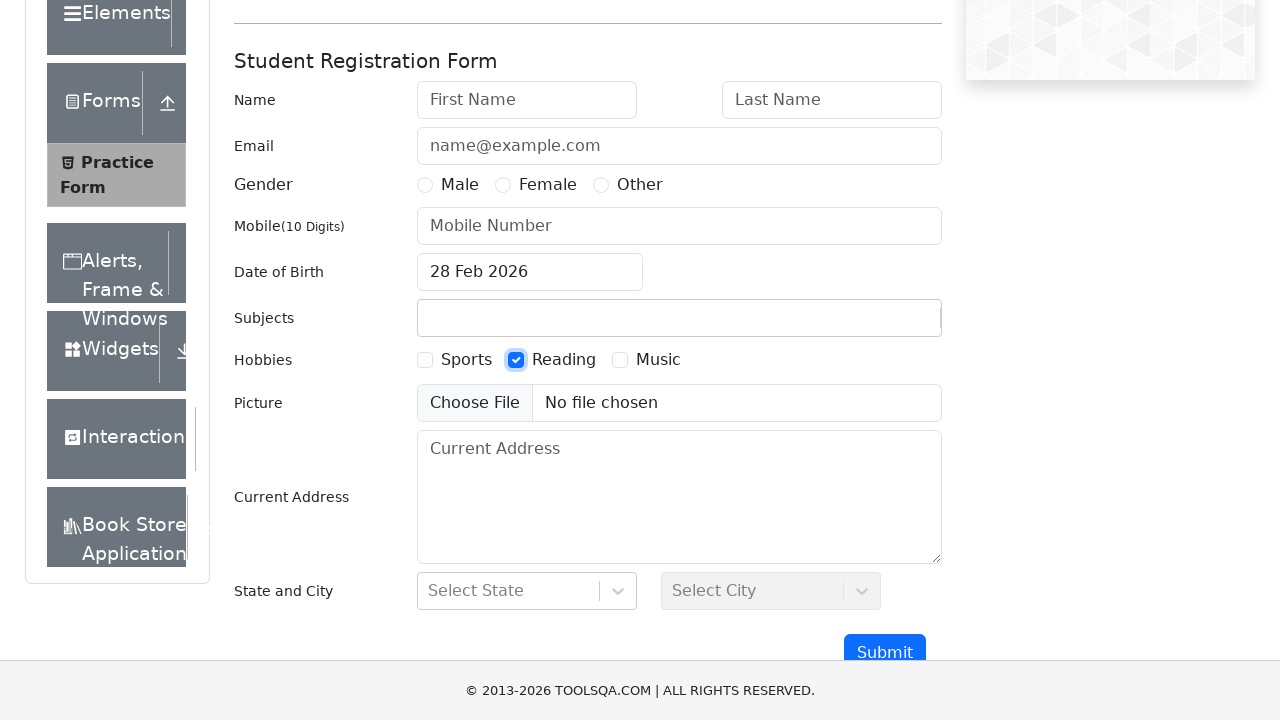